Checks if a scrollbar is present on the page

Starting URL: https://www.flipkart.com/

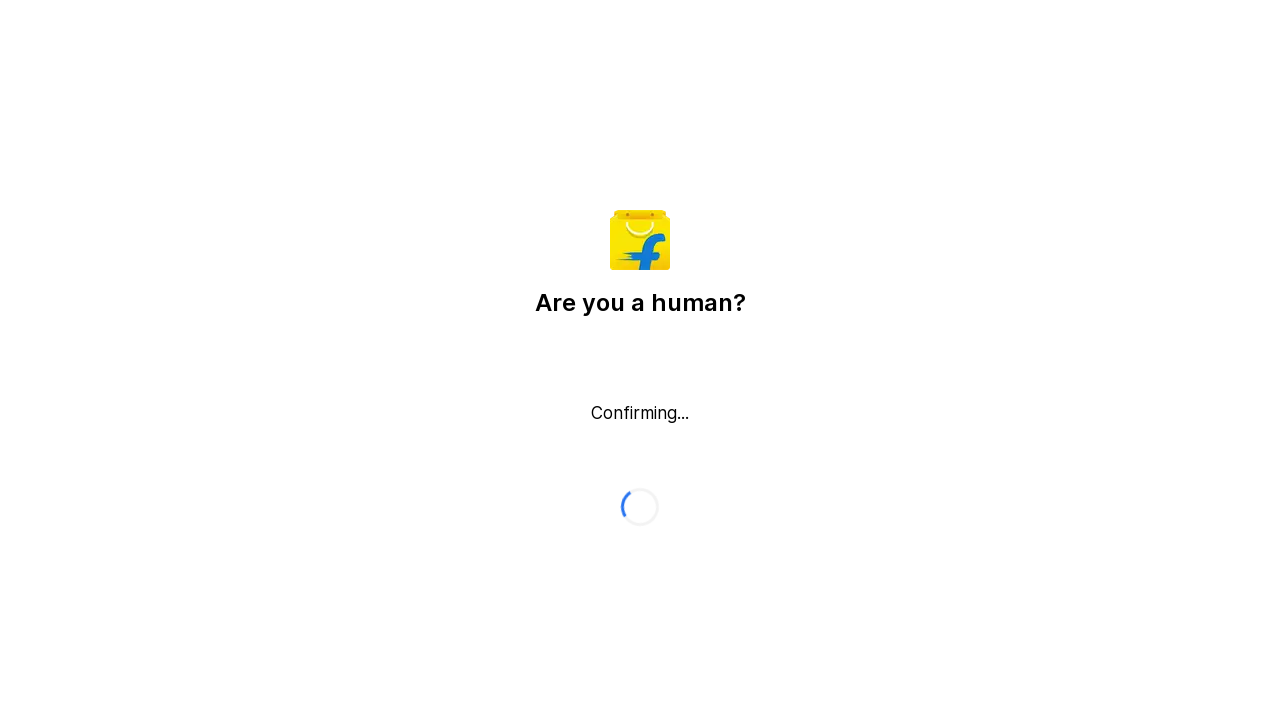

Navigated to https://www.flipkart.com/
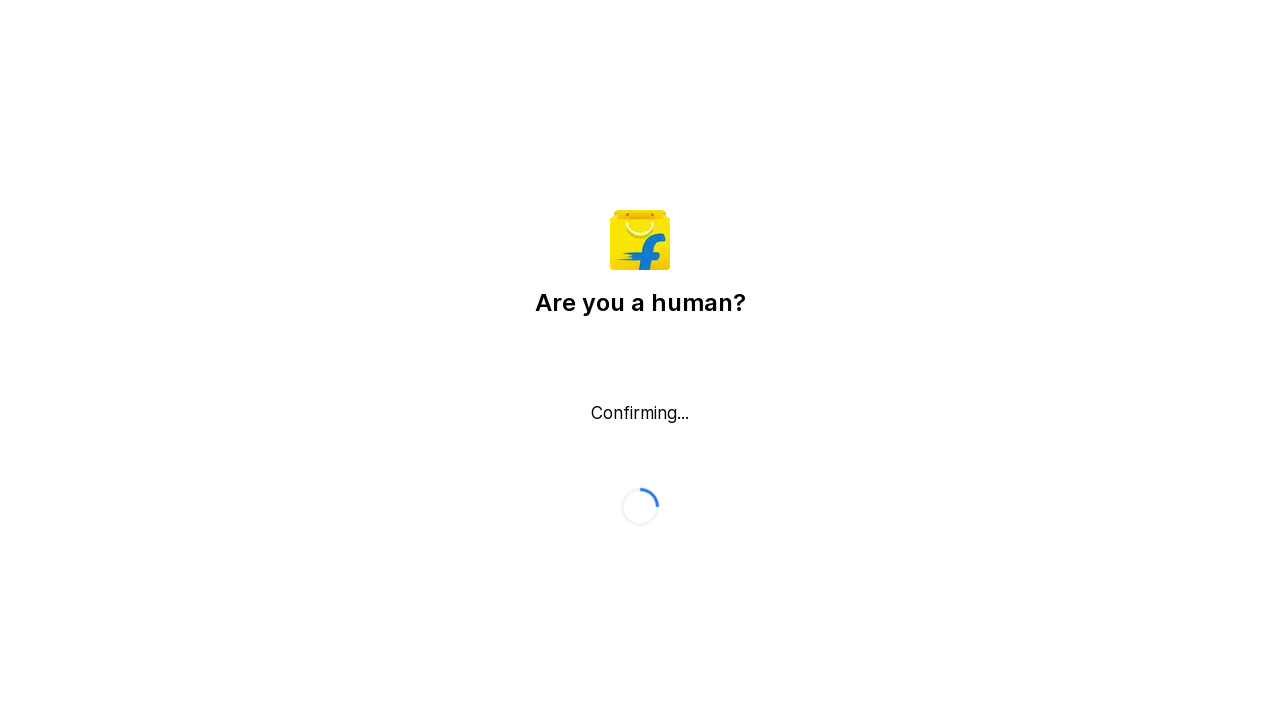

Checked if scrollbar is present on page: True
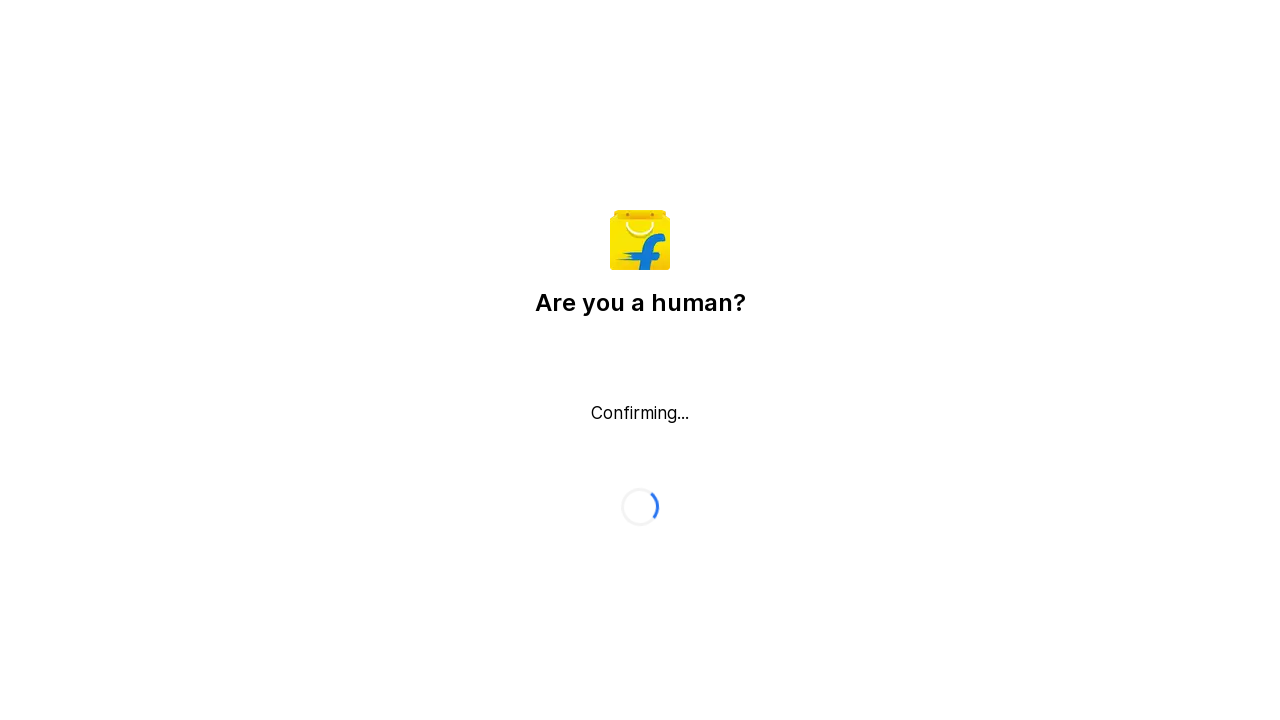

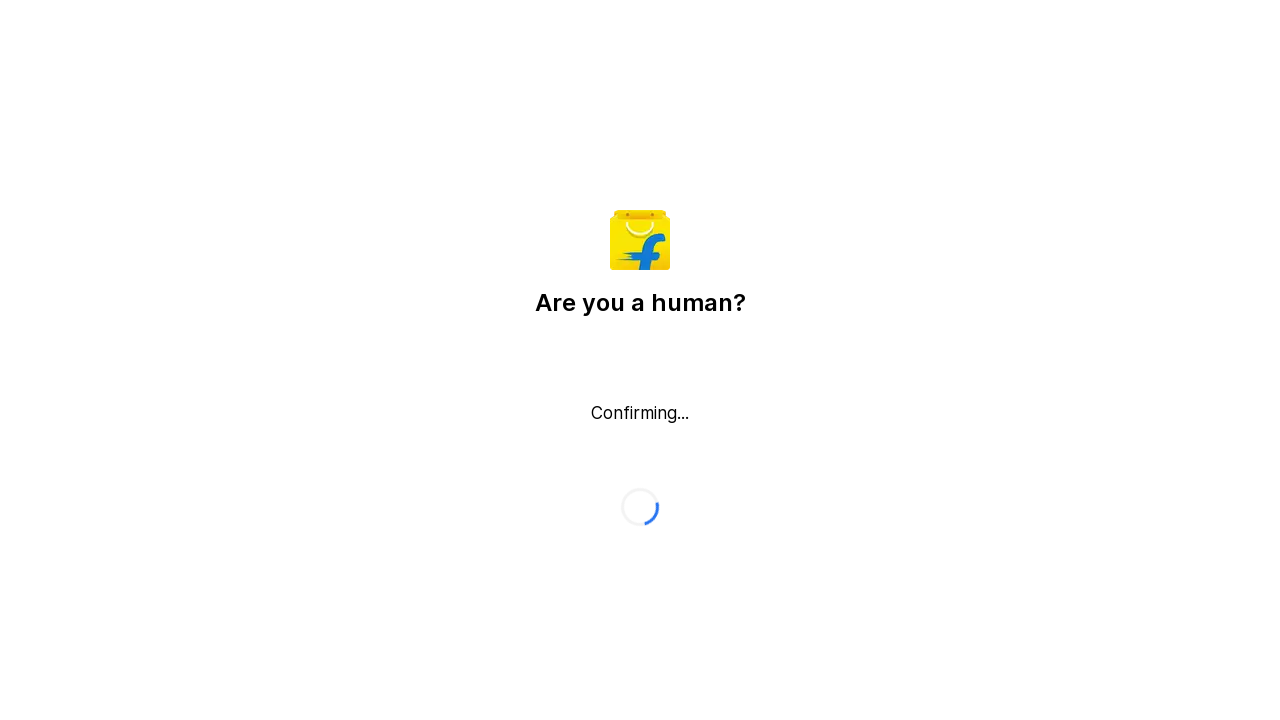